Fills a phone number into an input field and clicks an update button on an Arabic language service page, then waits for a card result to appear.

Starting URL: https://rn.layan-t.net/

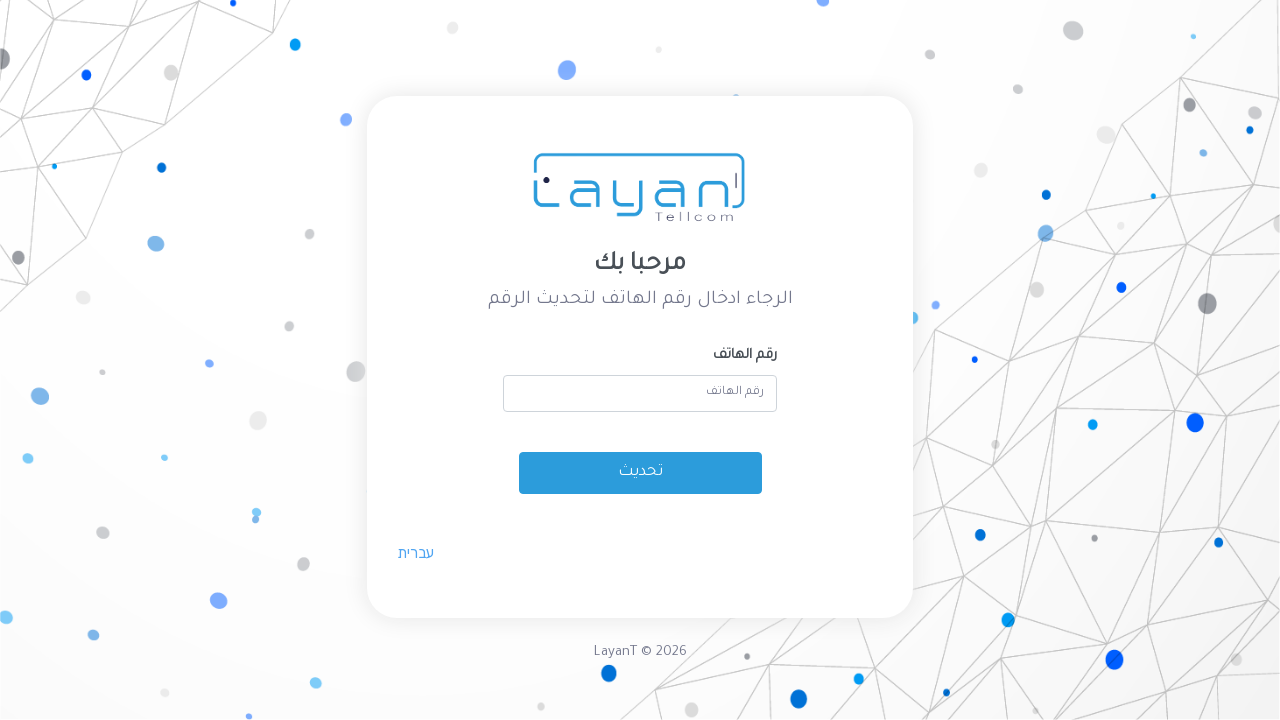

Filled phone number field with 0501234567 on input[placeholder="رقم الهاتف"]
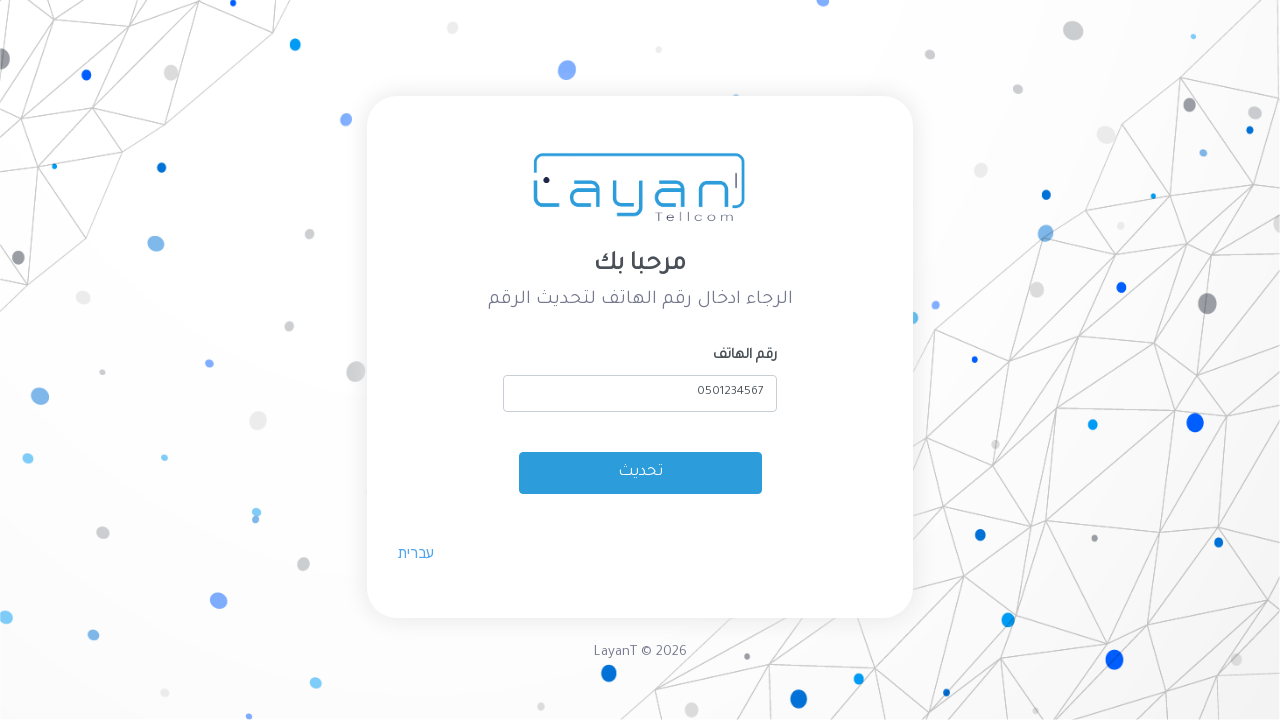

Clicked update button at (640, 473) on button:has-text("تحديث")
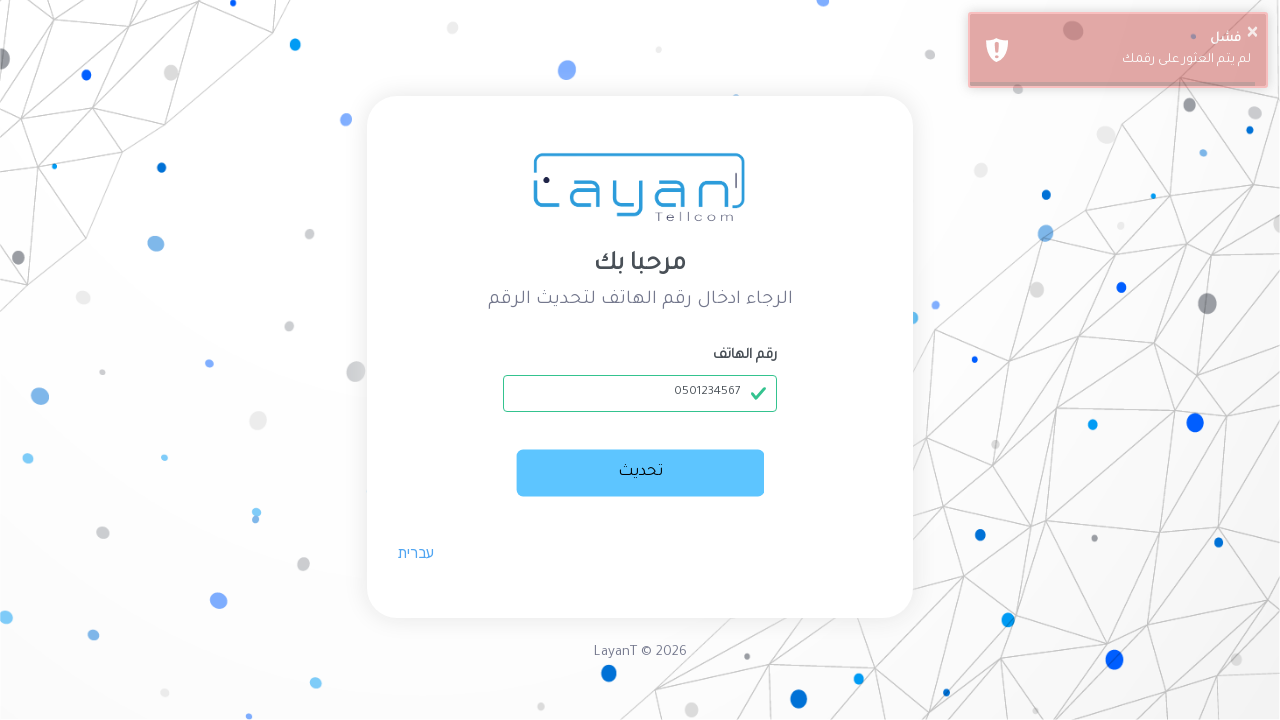

Result card appeared
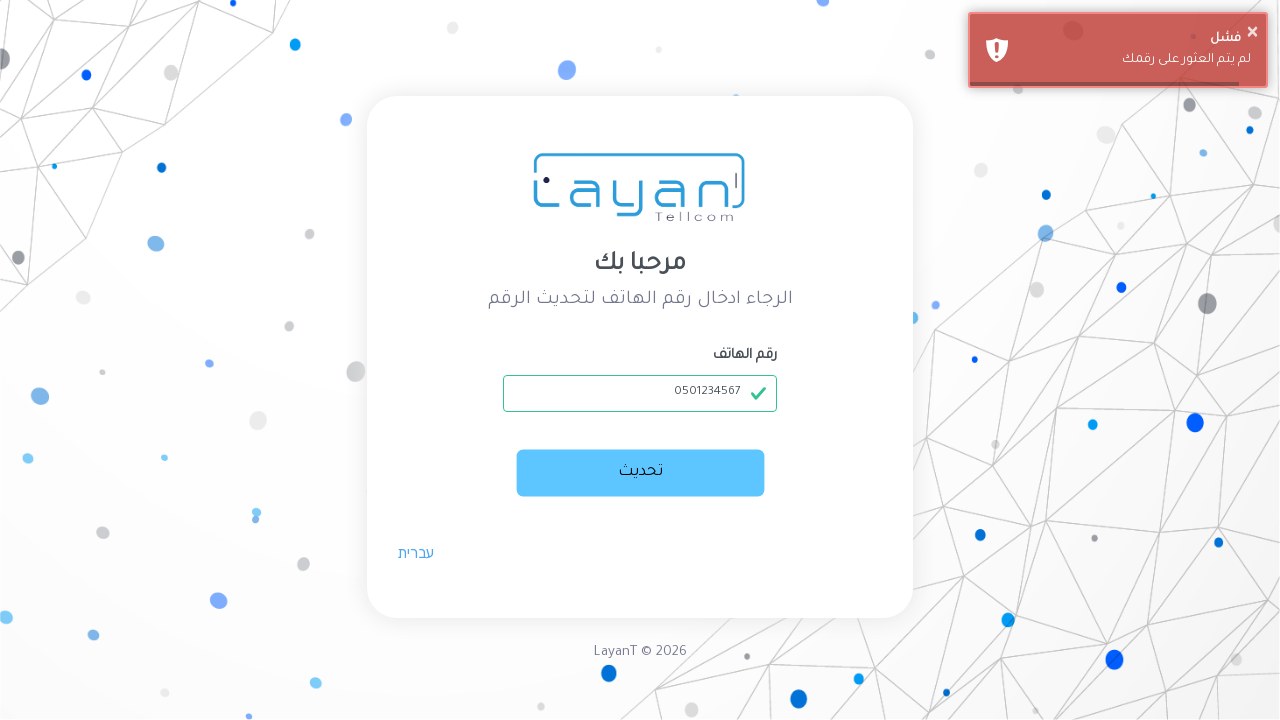

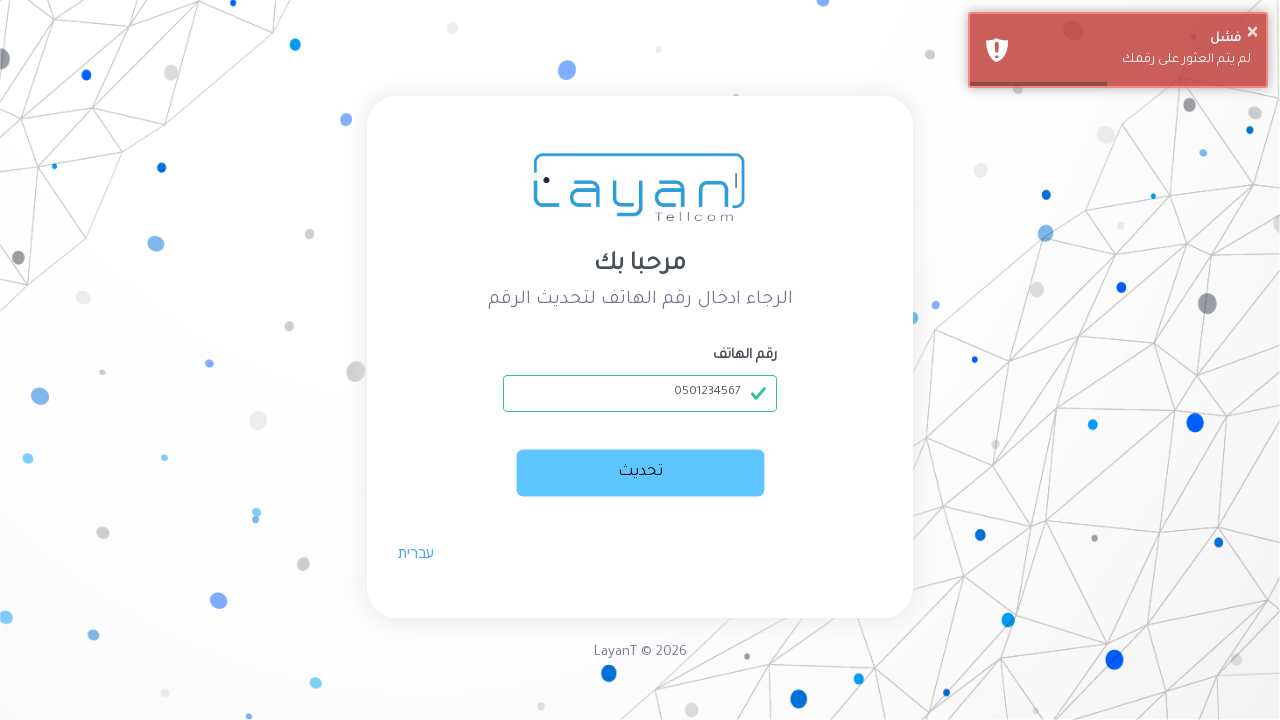